Navigates to actiTime website and retrieves the class attribute of the "Log in" link element

Starting URL: https://www.actitime.com/

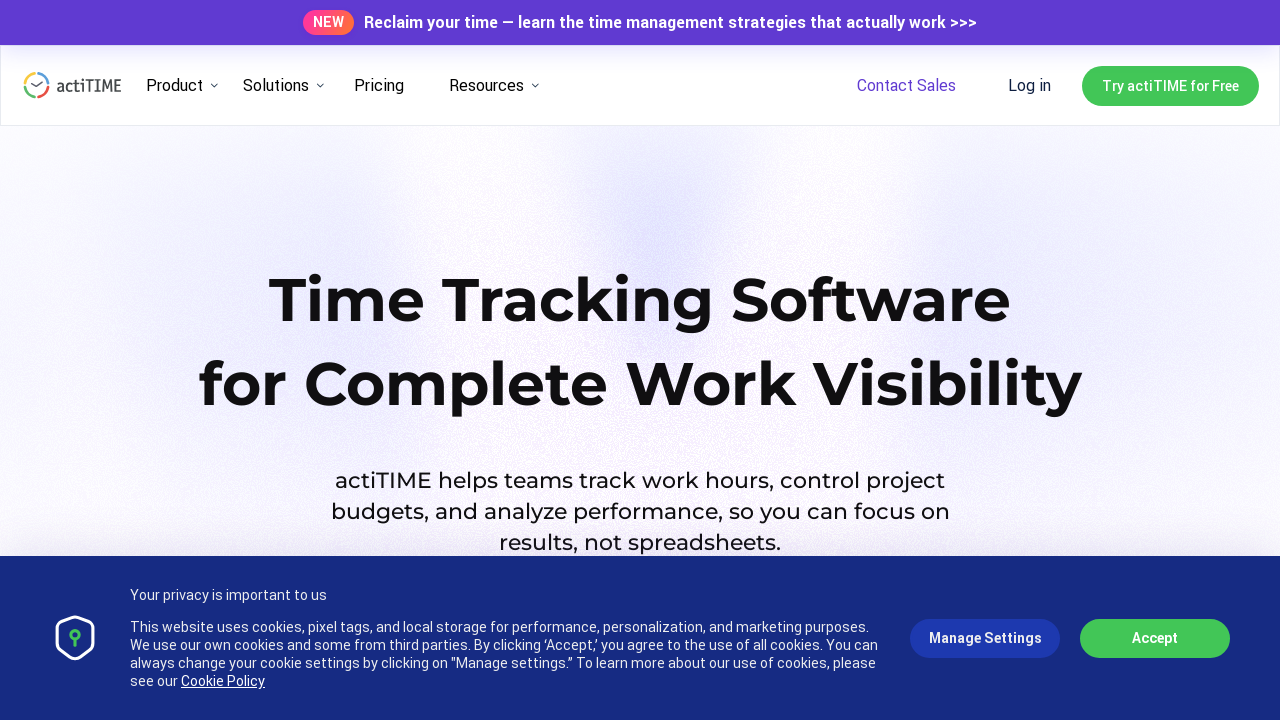

Navigated to actiTime website at https://www.actitime.com/
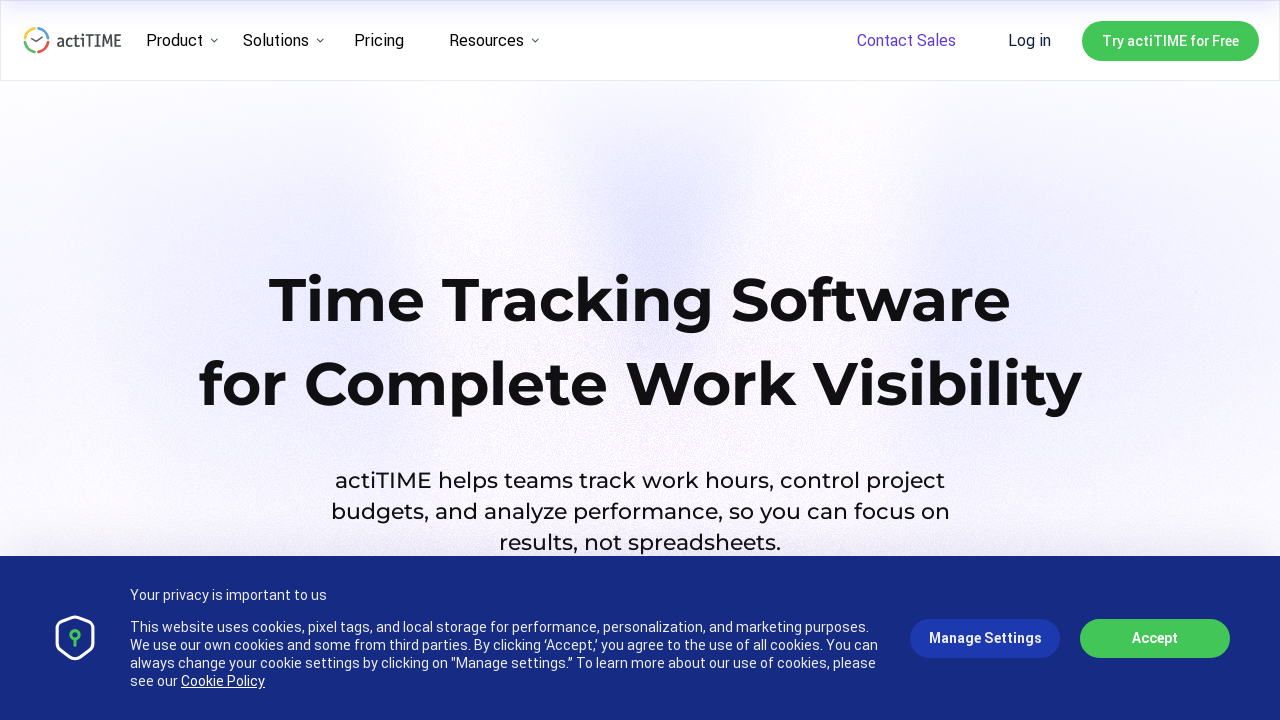

Located the 'Log in' link element
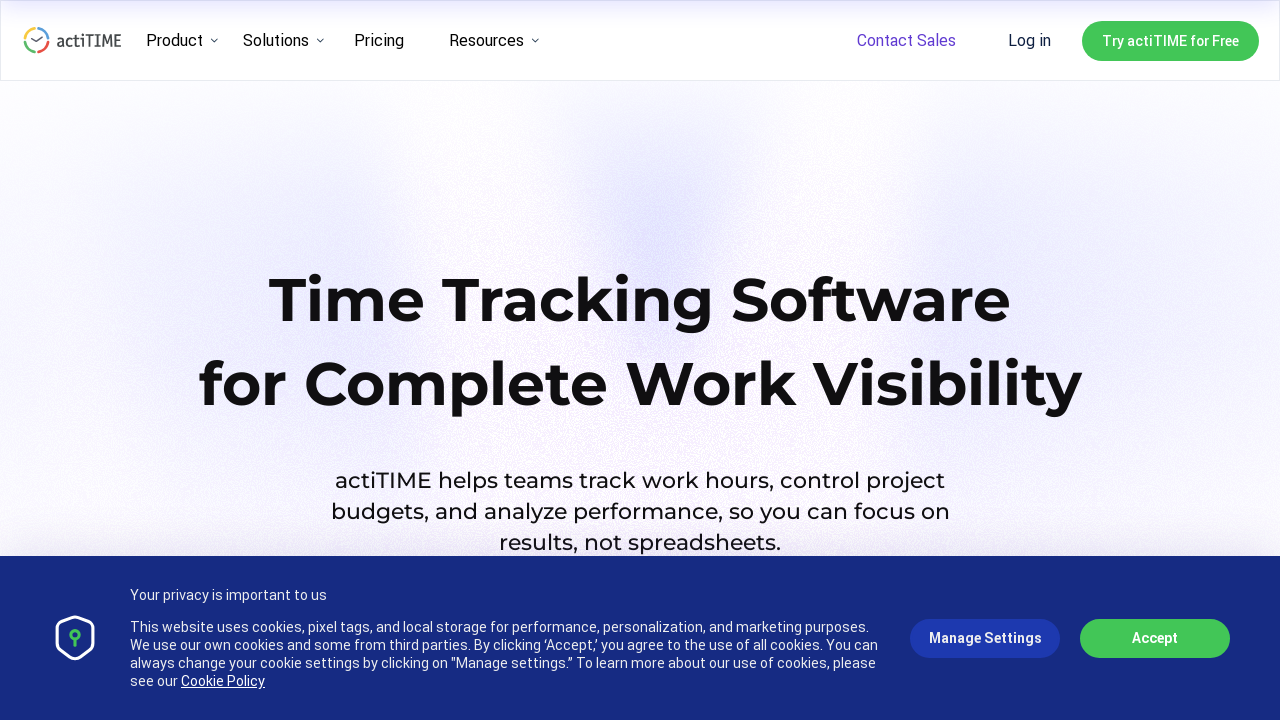

Waited for the 'Log in' link element to be visible
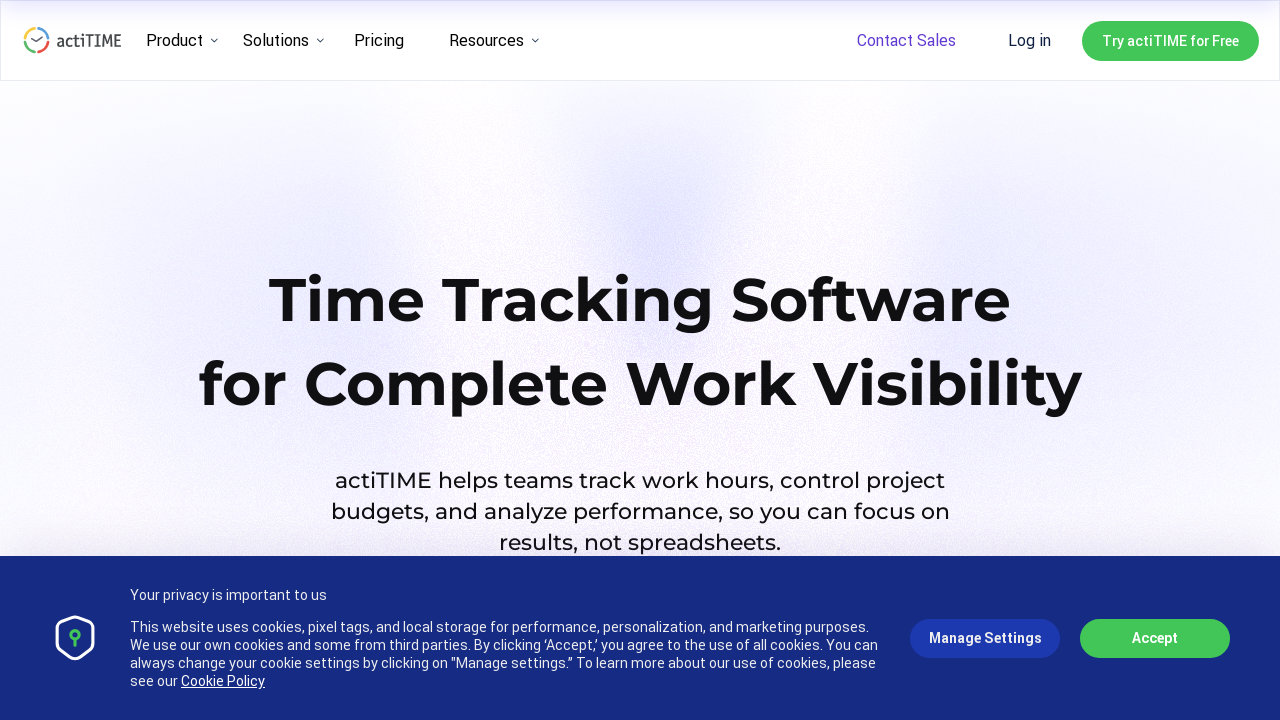

Retrieved class attribute from 'Log in' link: 'button header__login-button'
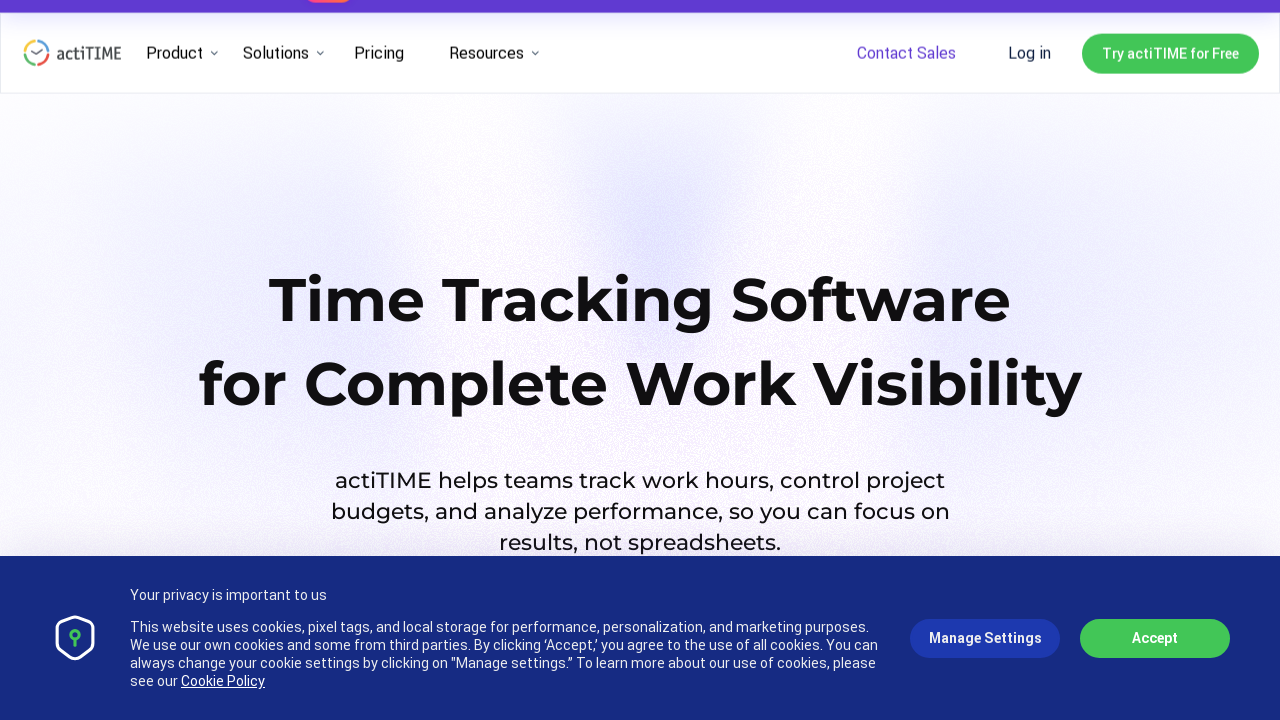

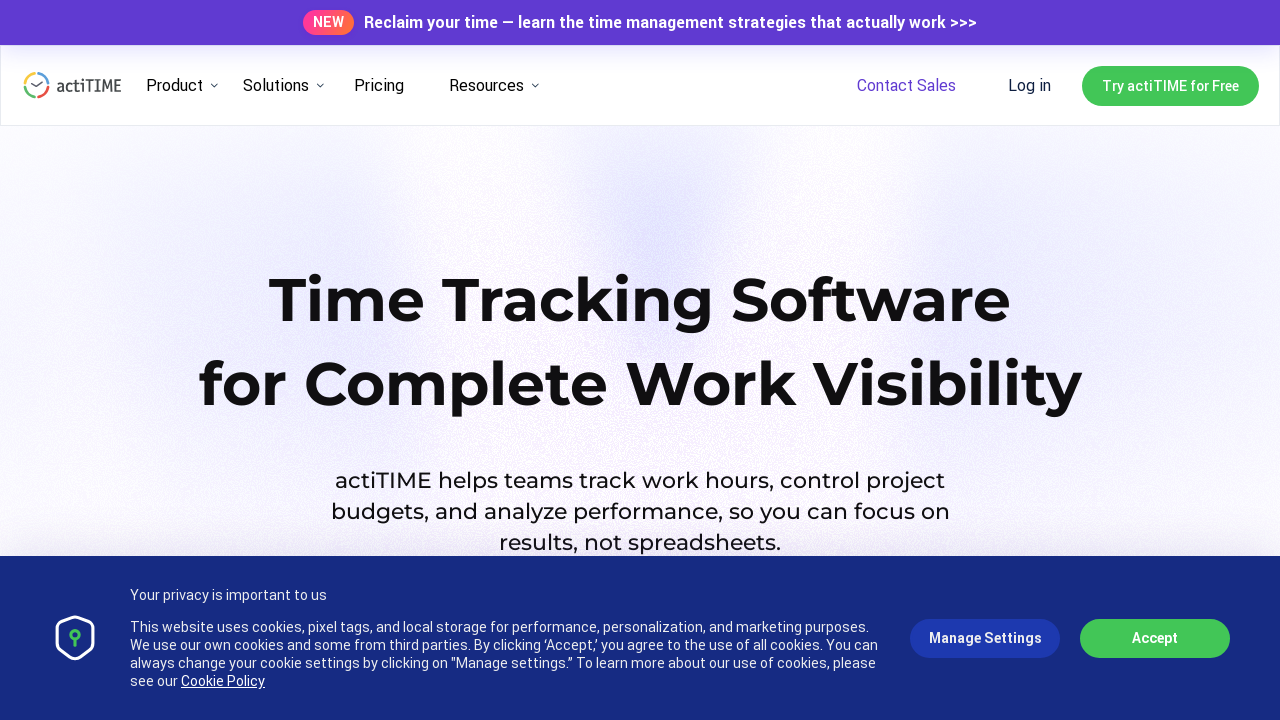